Tests AJAX functionality by clicking a button that triggers an AJAX request and waiting for a success banner to appear

Starting URL: http://uitestingplayground.com/ajax

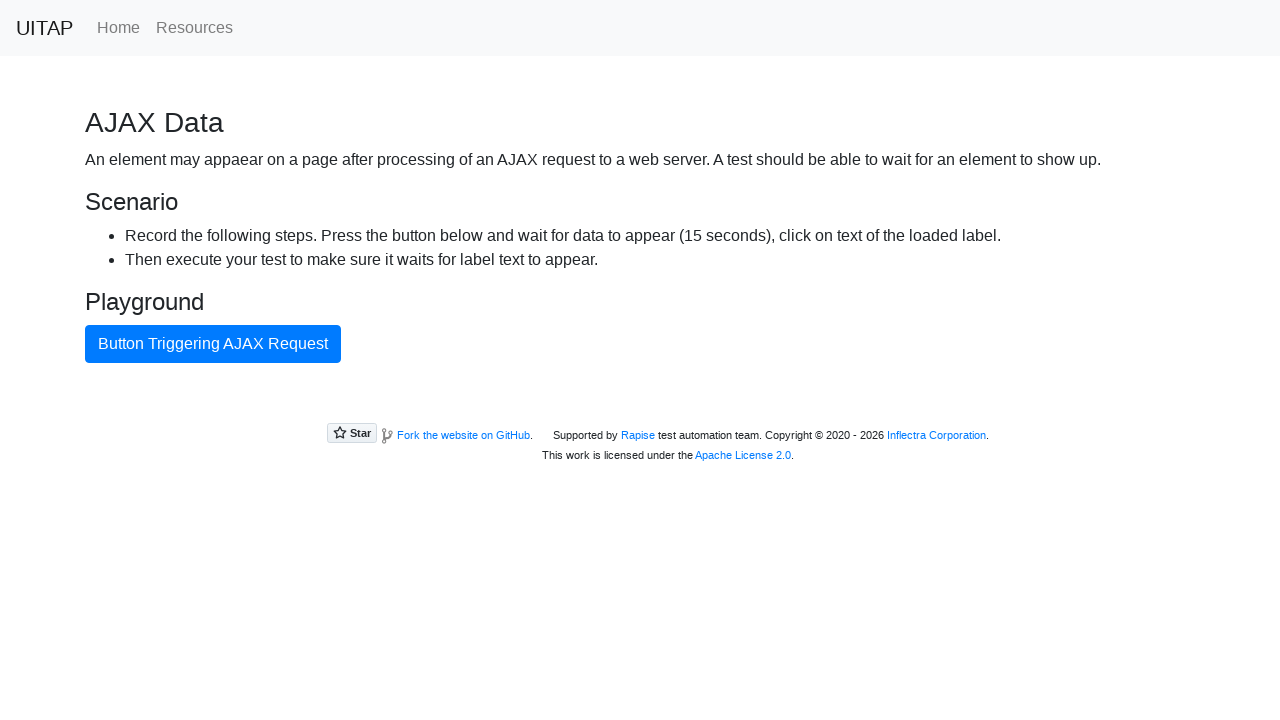

Clicked the AJAX button to trigger request at (213, 344) on #ajaxButton
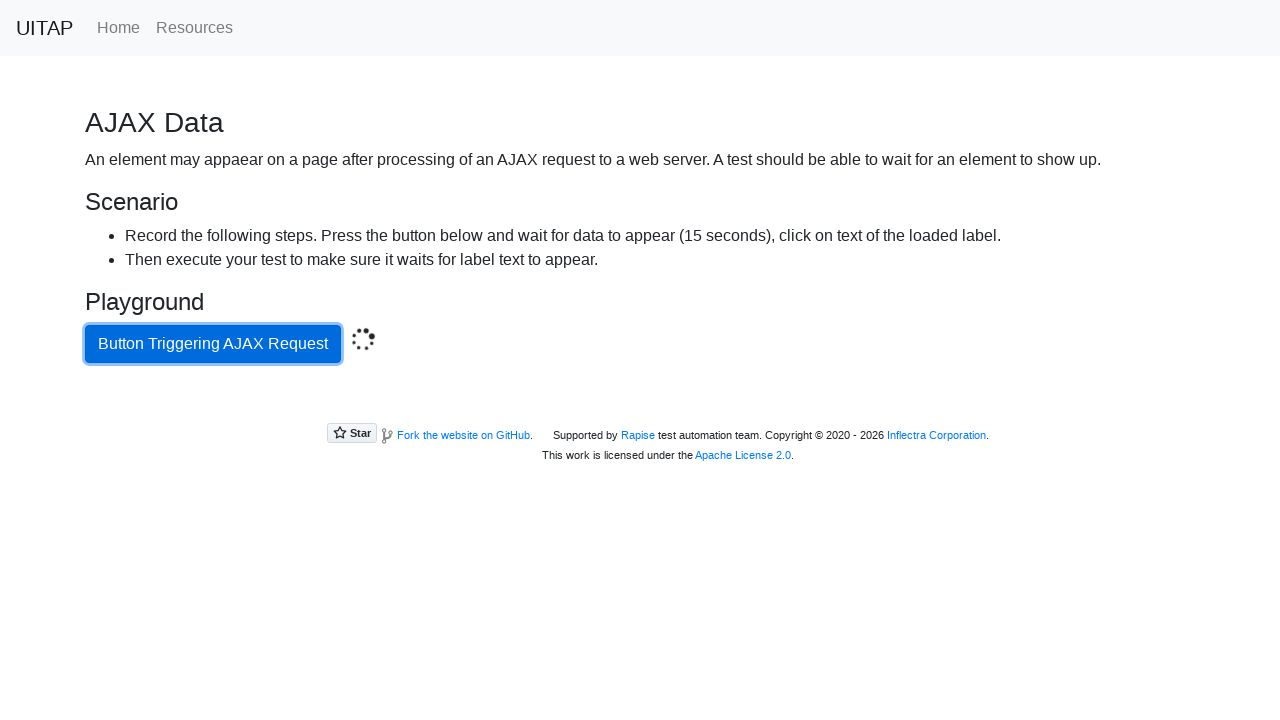

AJAX success banner appeared
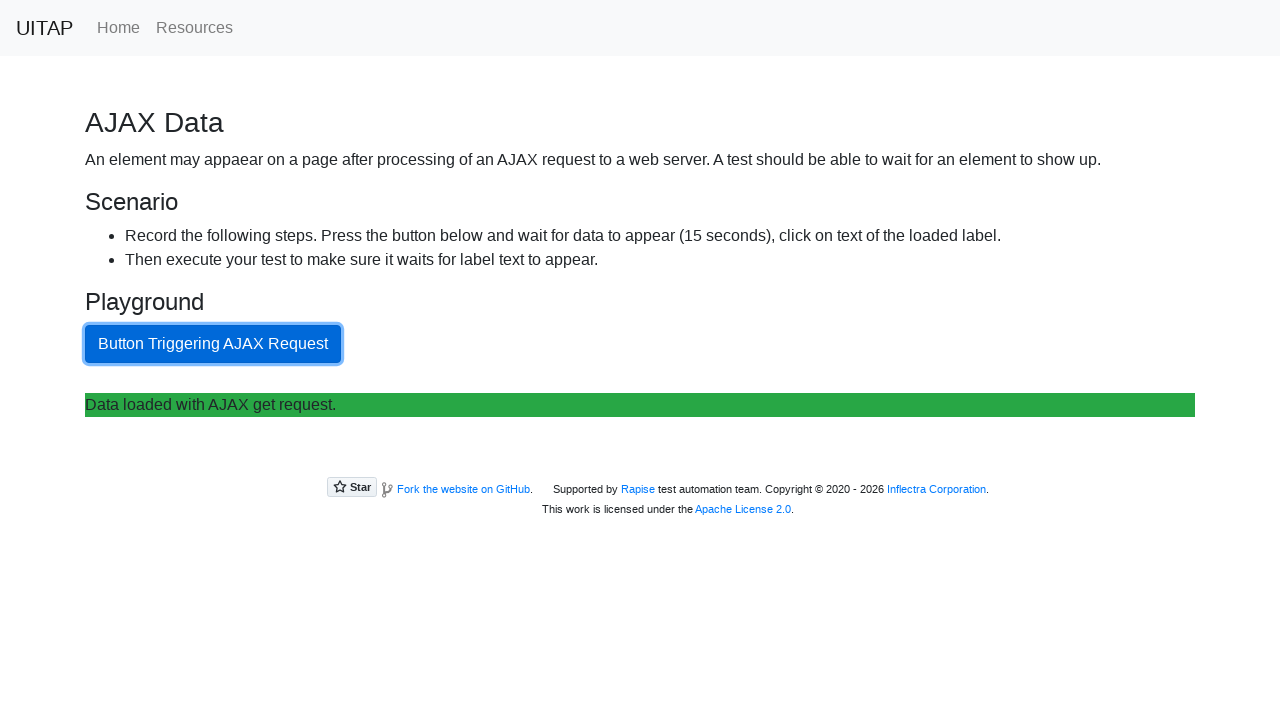

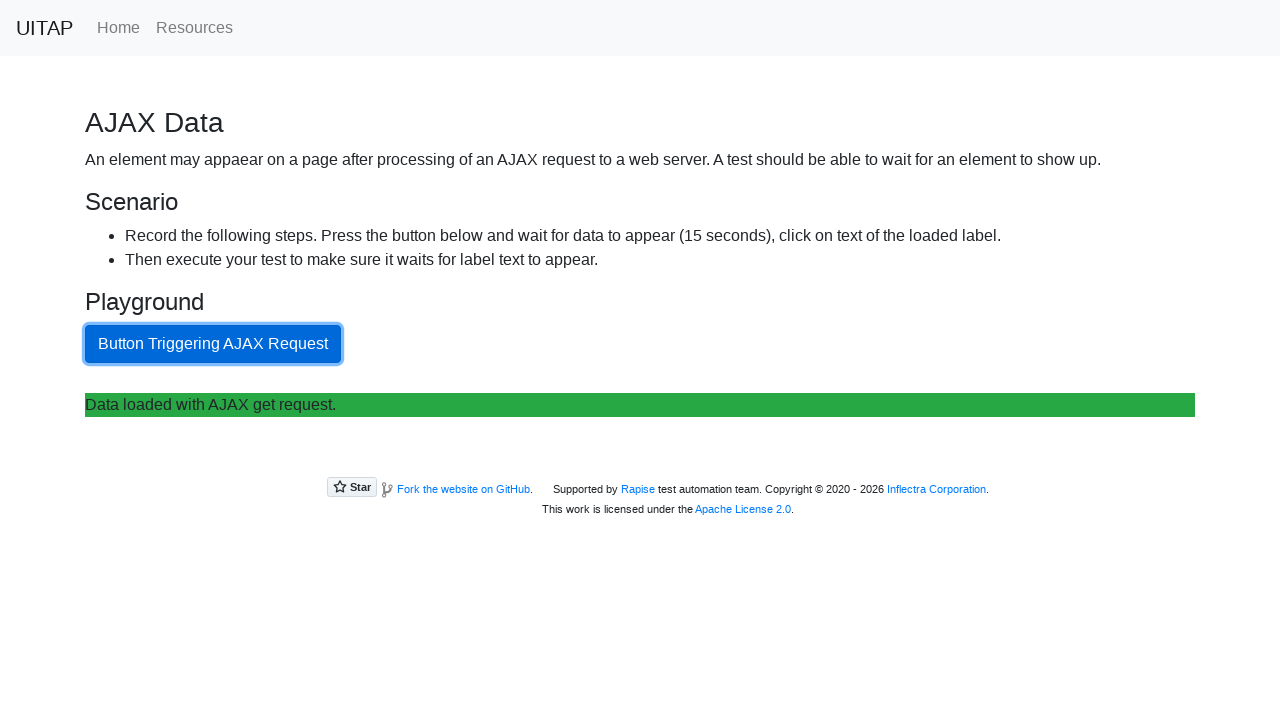